Tests removing leading spaces from todo text on save

Starting URL: https://todomvc.com/examples/typescript-angular/#/

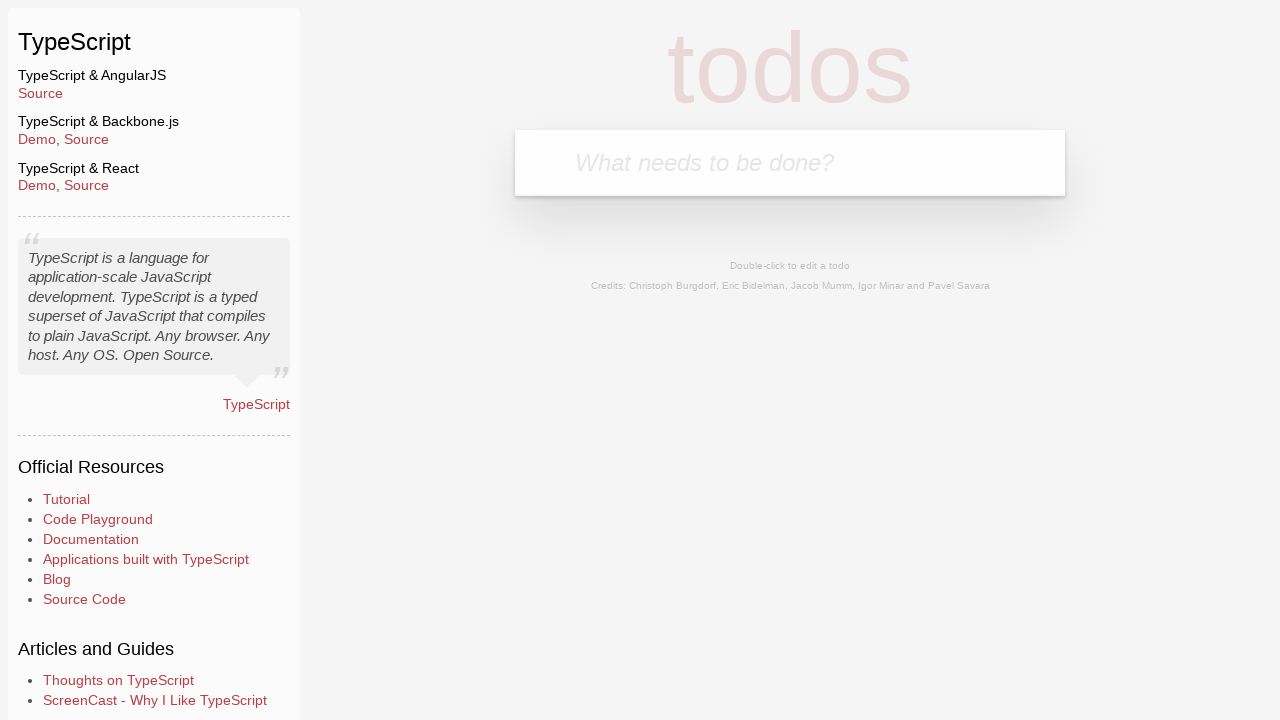

Filled new todo input with 'Lorem' on .new-todo
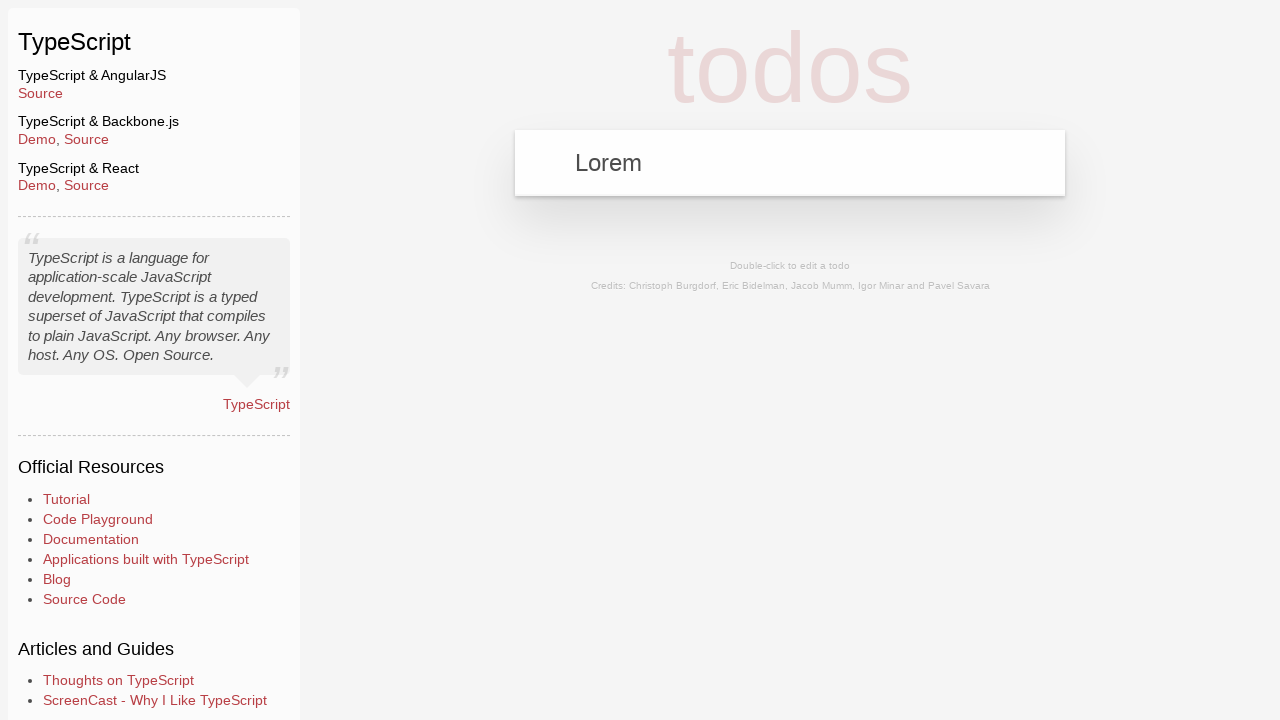

Pressed Enter to create todo on .new-todo
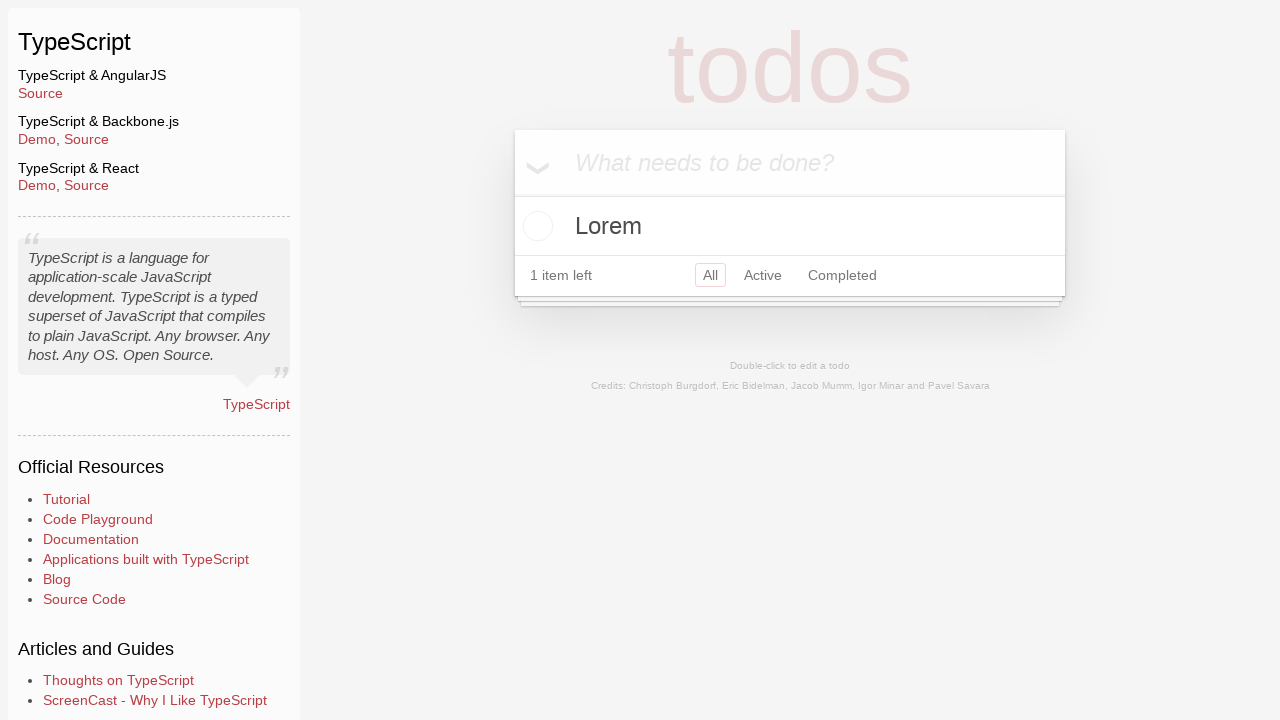

Double-clicked todo to enter edit mode at (790, 226) on text=Lorem
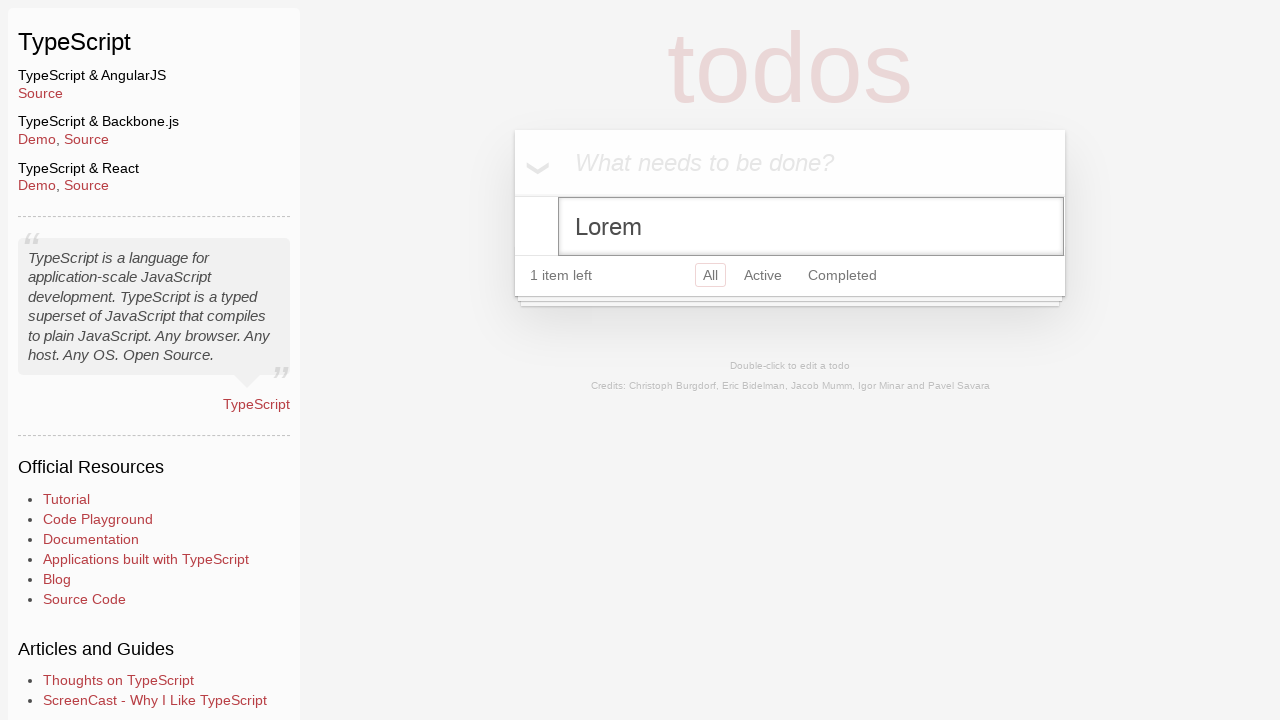

Filled edit field with '   Ipsum' (including leading spaces) on .edit
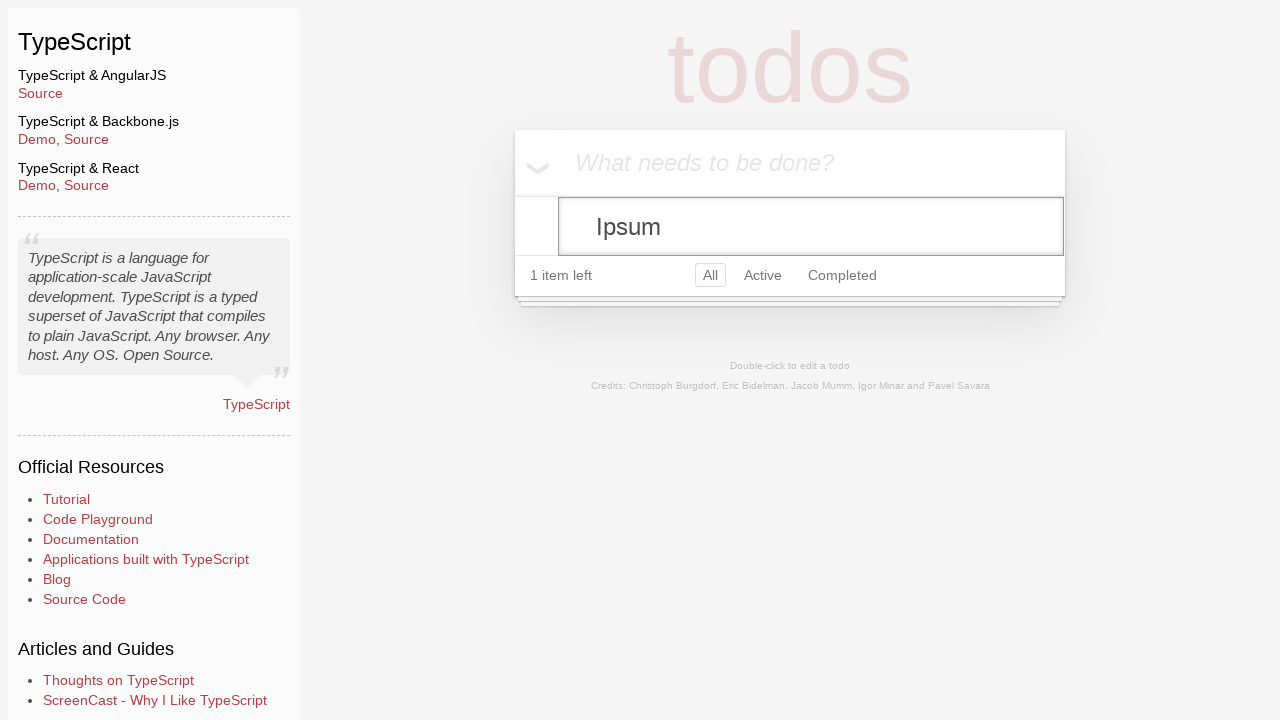

Blurred edit field to save changes
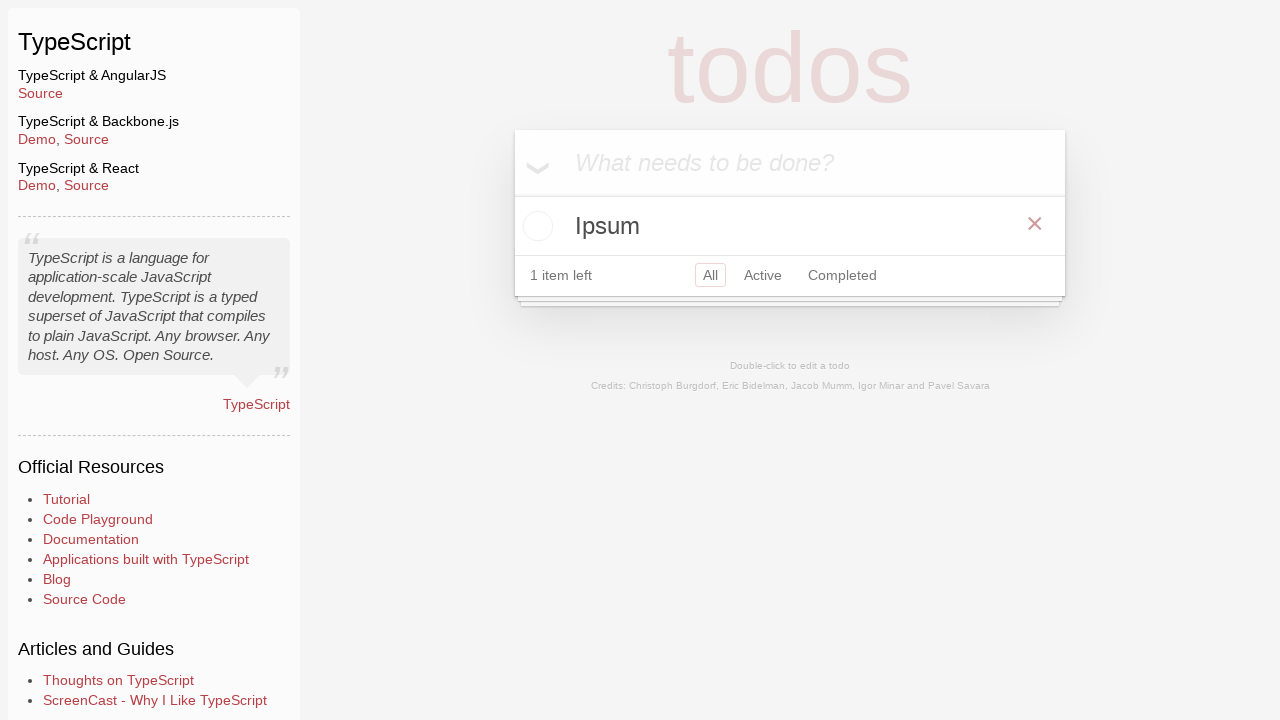

Verified todo displays trimmed text 'Ipsum' without leading spaces
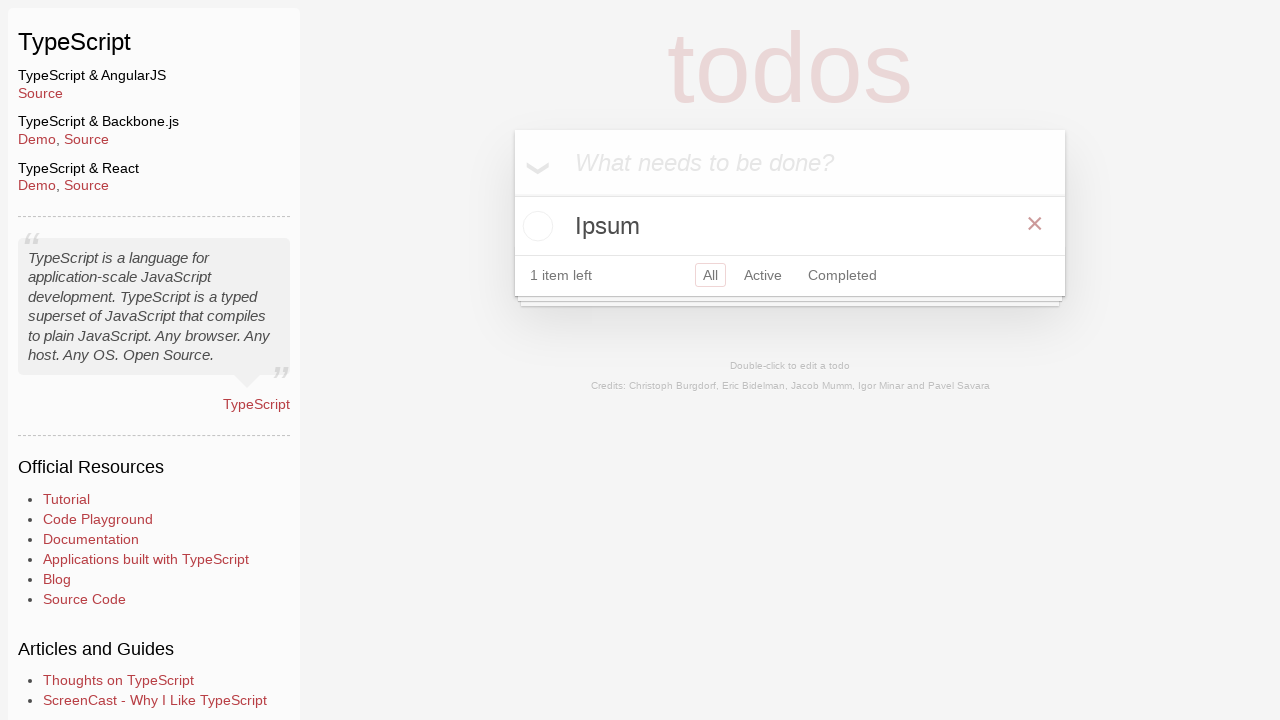

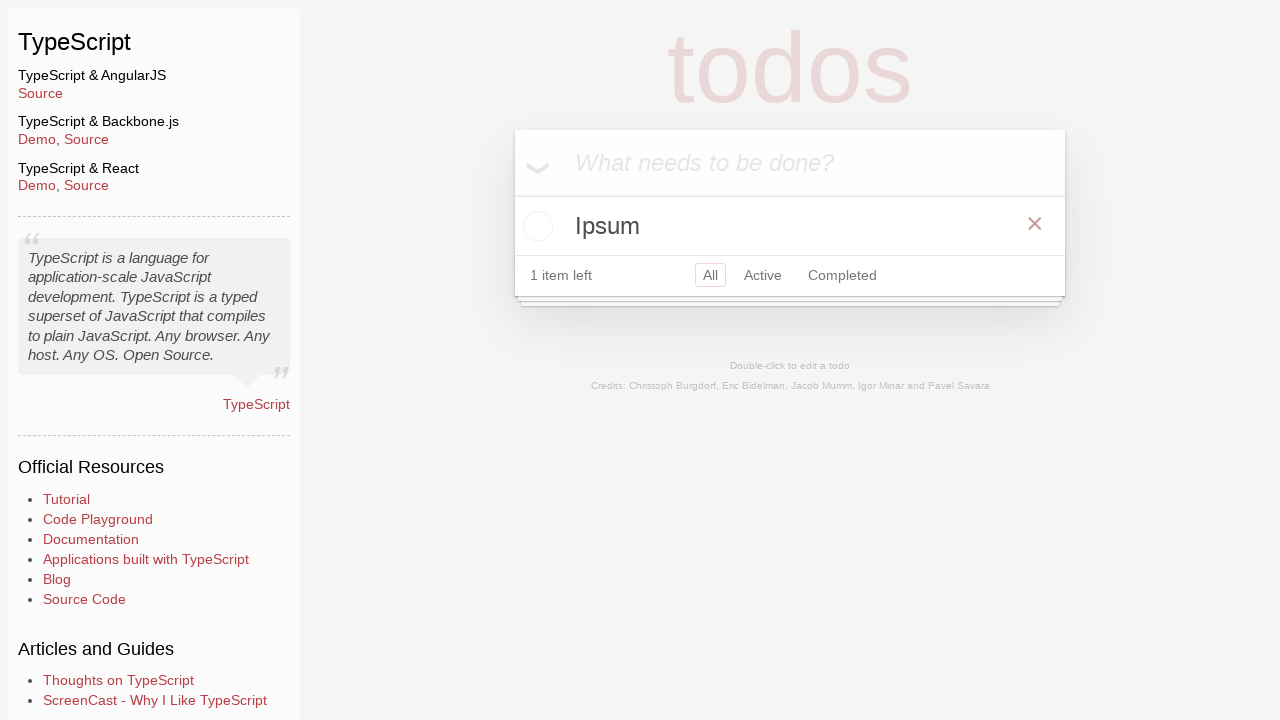